Tests that a canceled change to an employee's name doesn't persist

Starting URL: https://devmountain-qa.github.io/employee-manager/1.2_Version/index.html

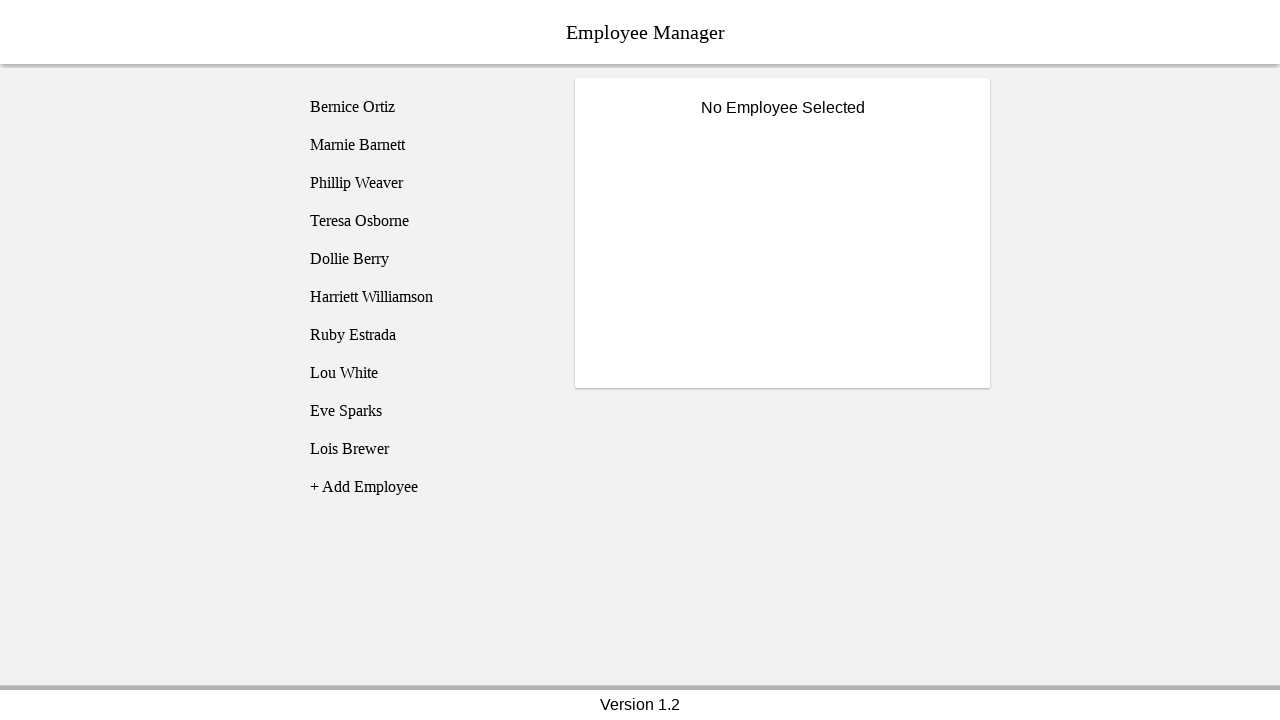

Clicked on Phillip Weaver employee at (425, 183) on [name='employee3']
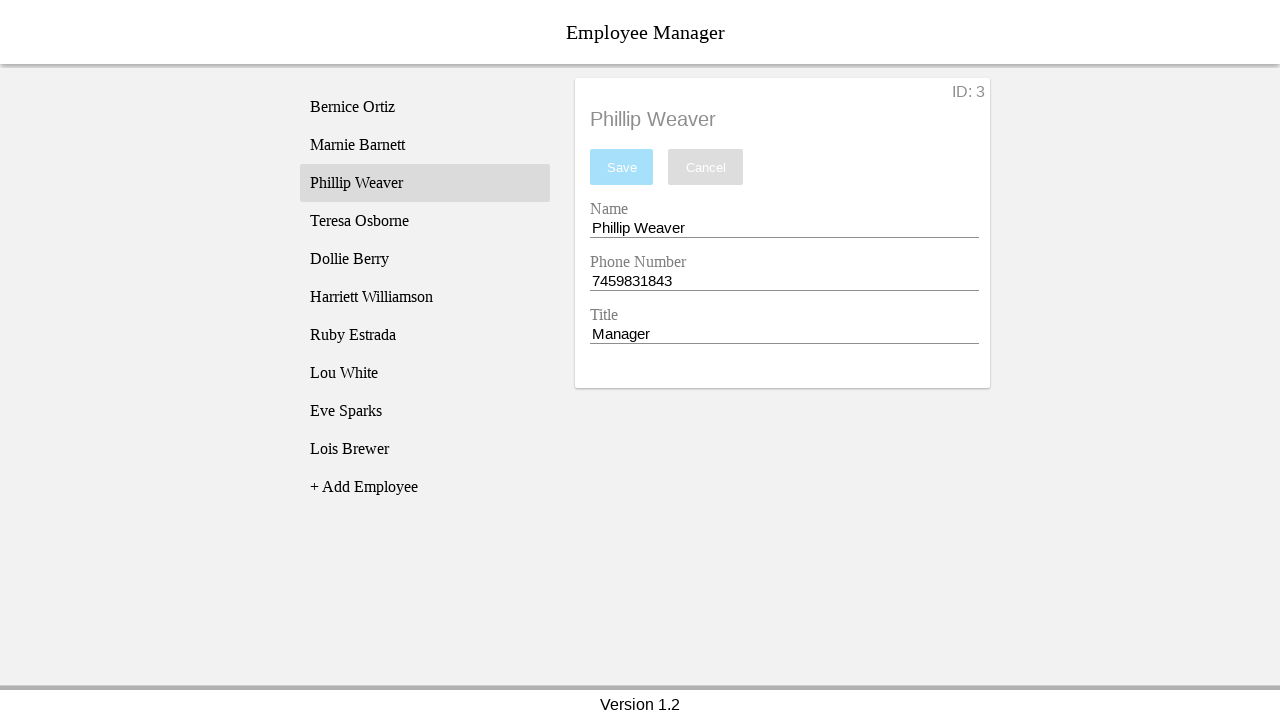

Name input field became visible
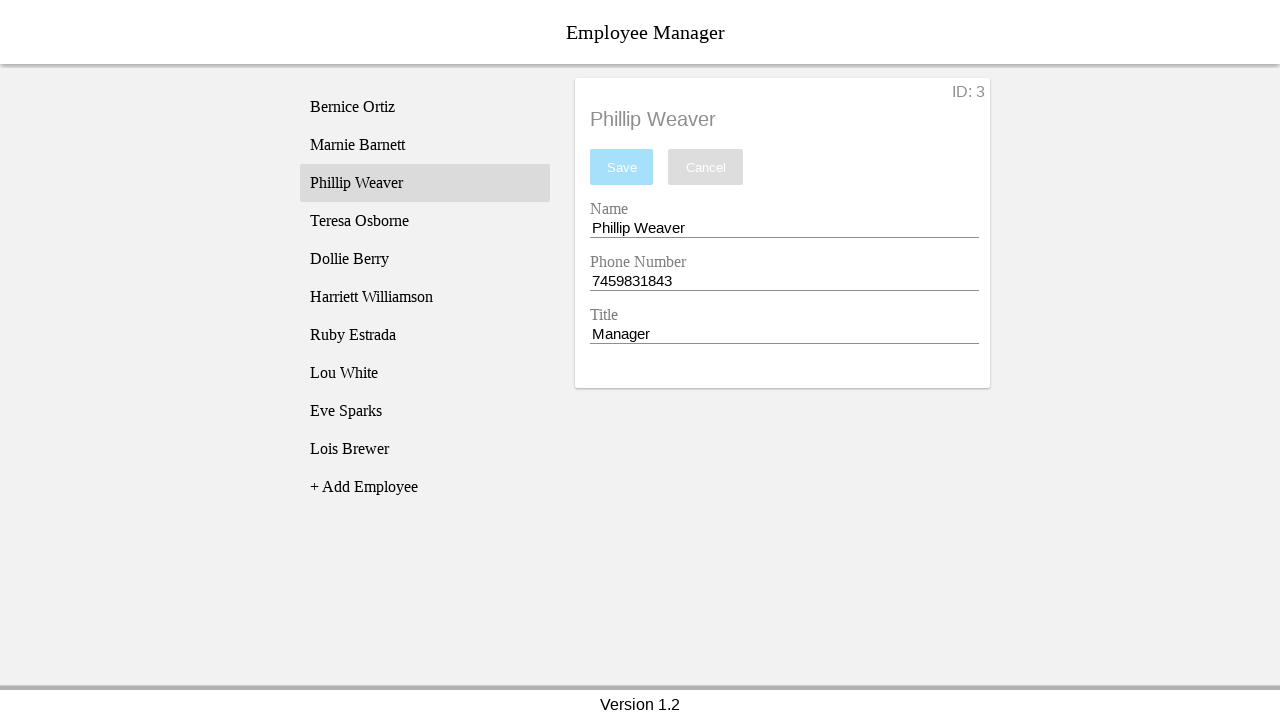

Filled name field with 'Test Name' on [name='nameEntry']
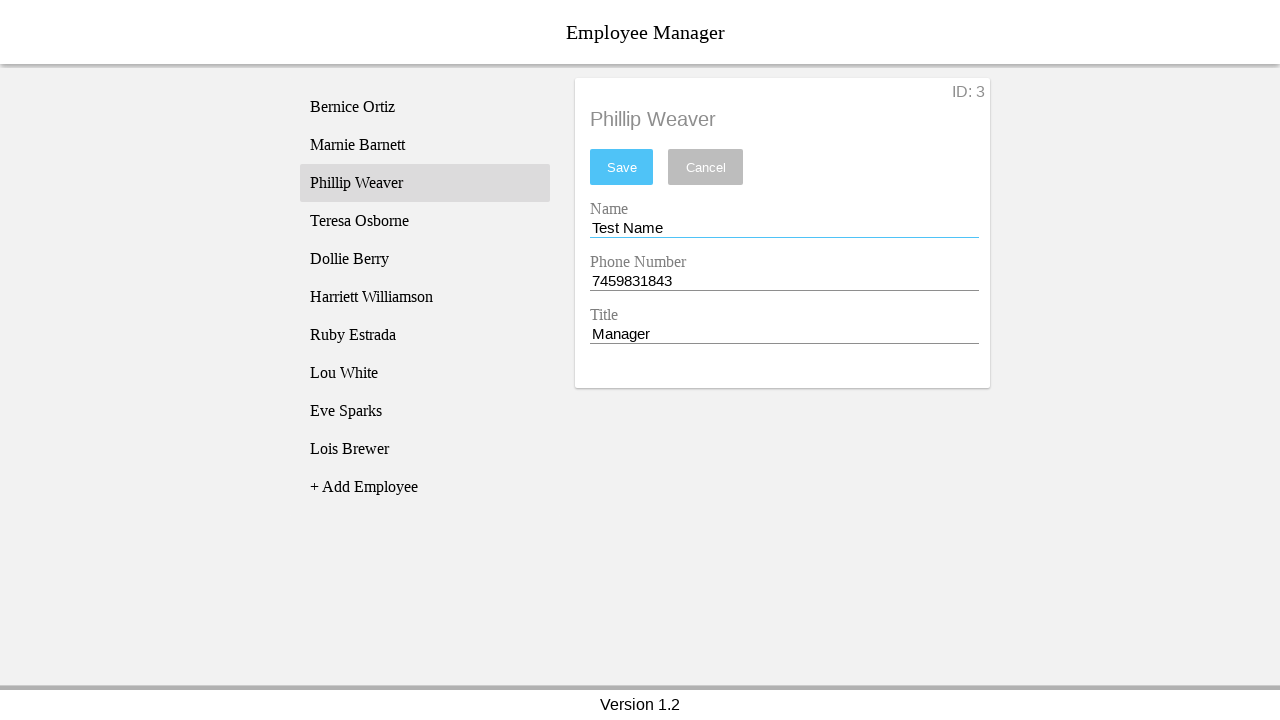

Clicked cancel button to discard changes at (706, 167) on [name='cancel']
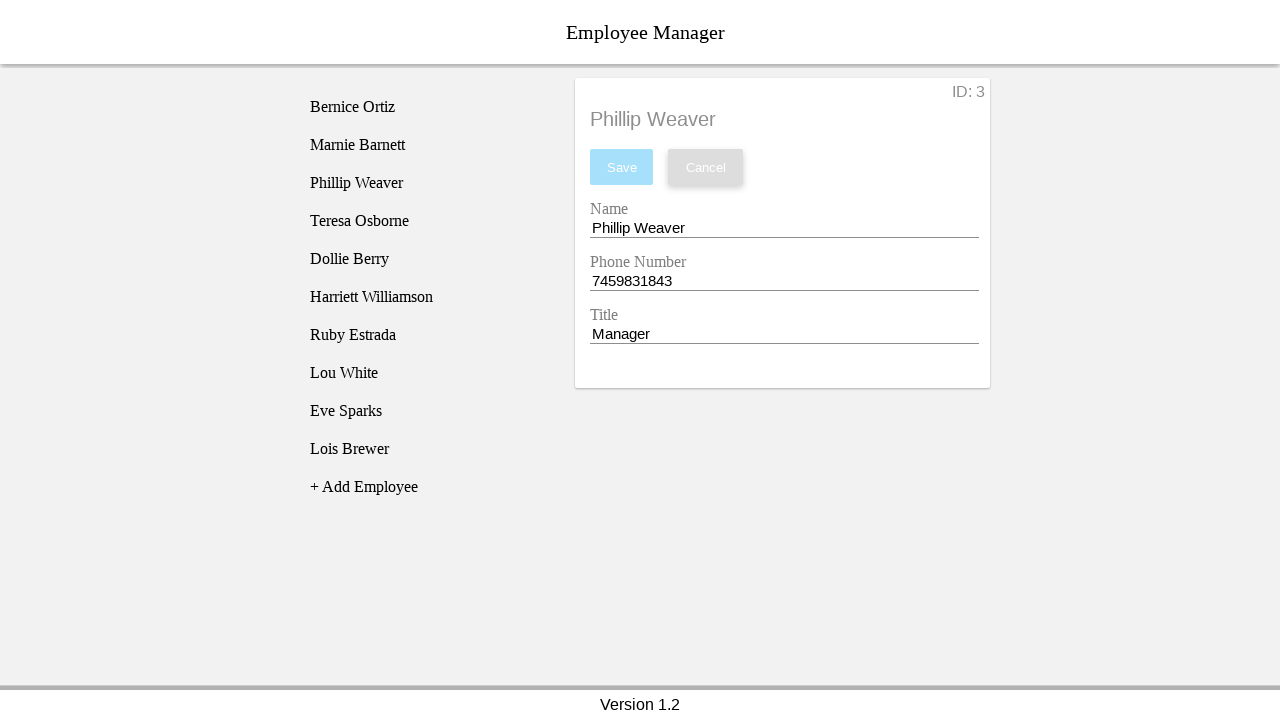

Name field is present after canceling changes
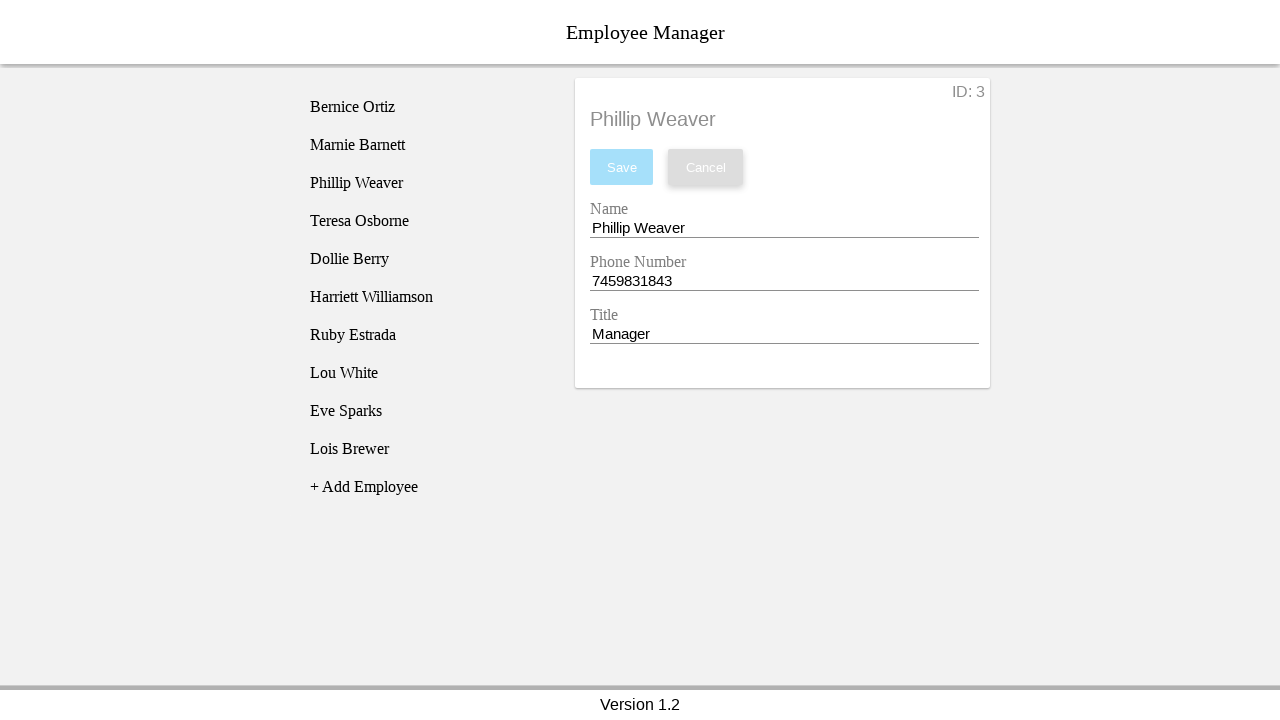

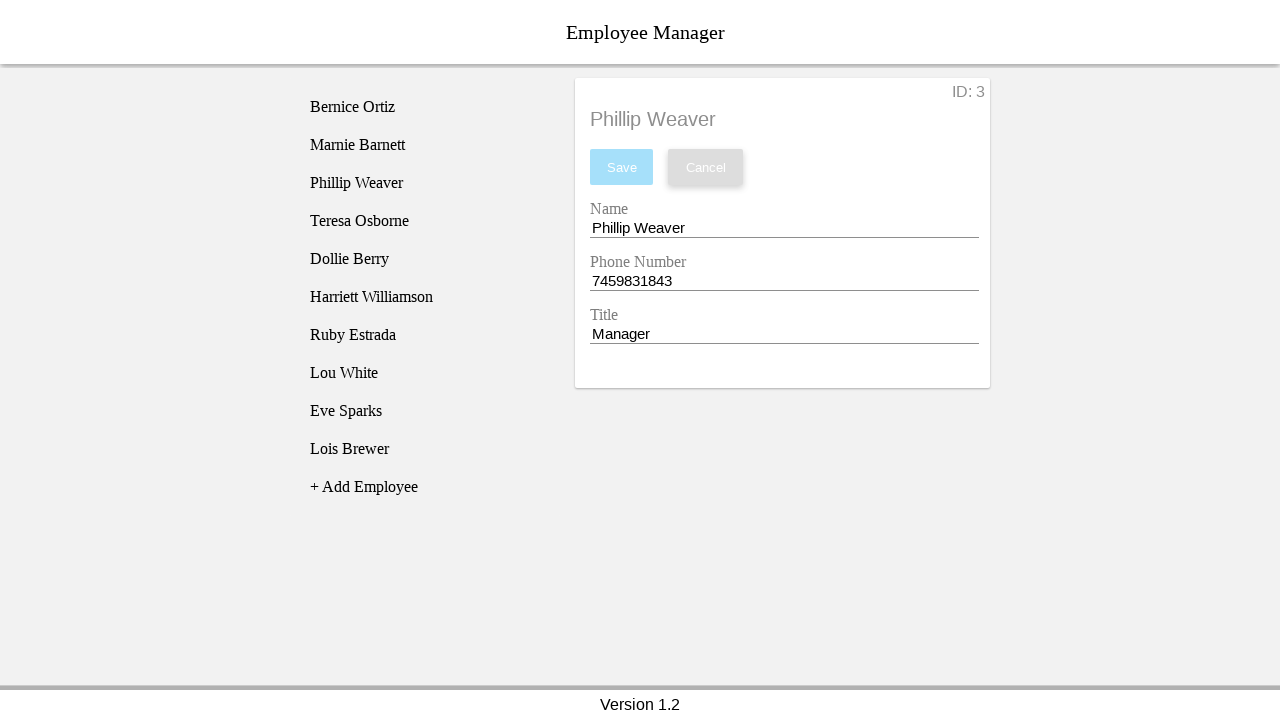